Tests editing an existing todo item by double-clicking, changing the text, and pressing Enter

Starting URL: https://todomvc.com/examples/react/dist/

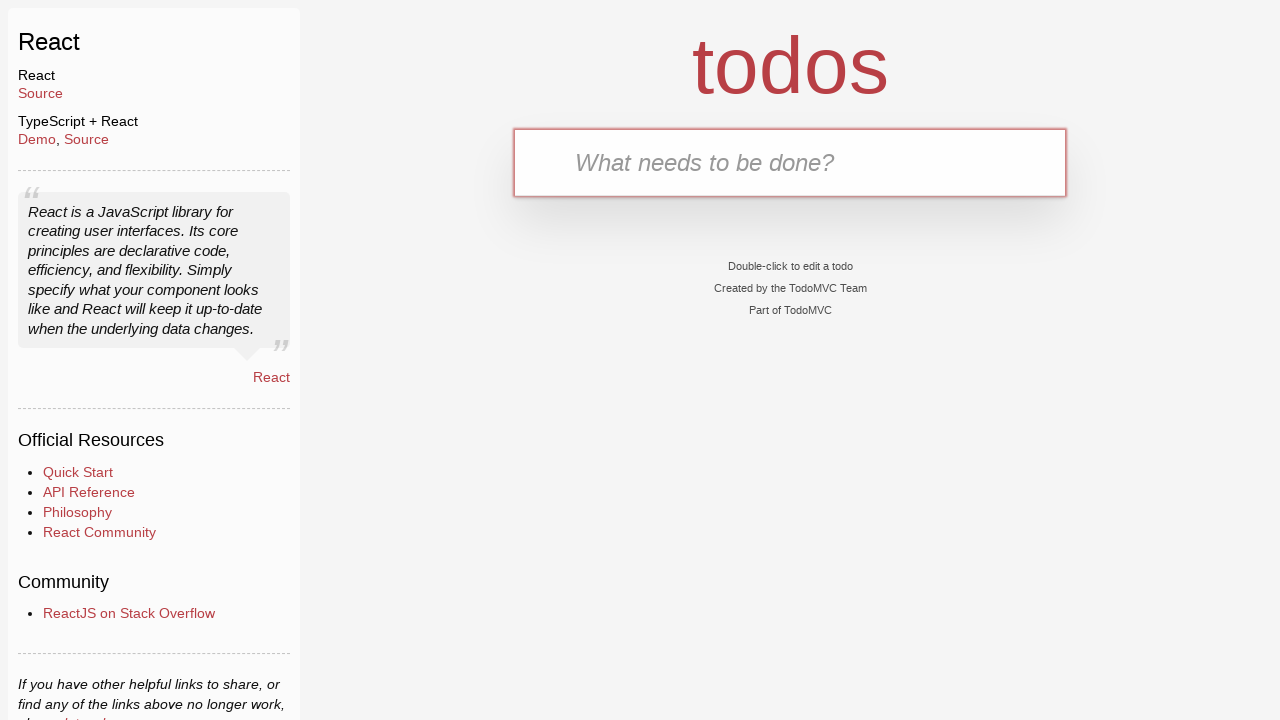

Filled new todo input with 'Changeme:' on internal:label="New Todo Input"i
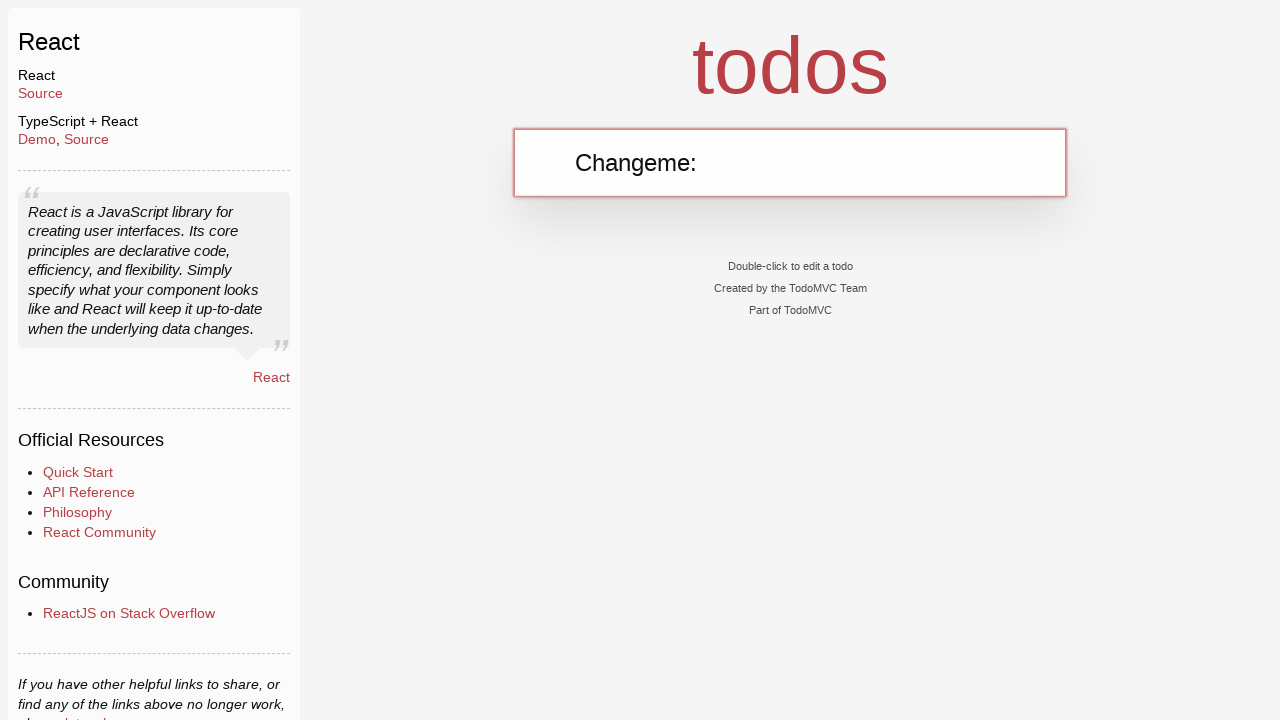

Pressed Enter to create new todo item on internal:label="New Todo Input"i
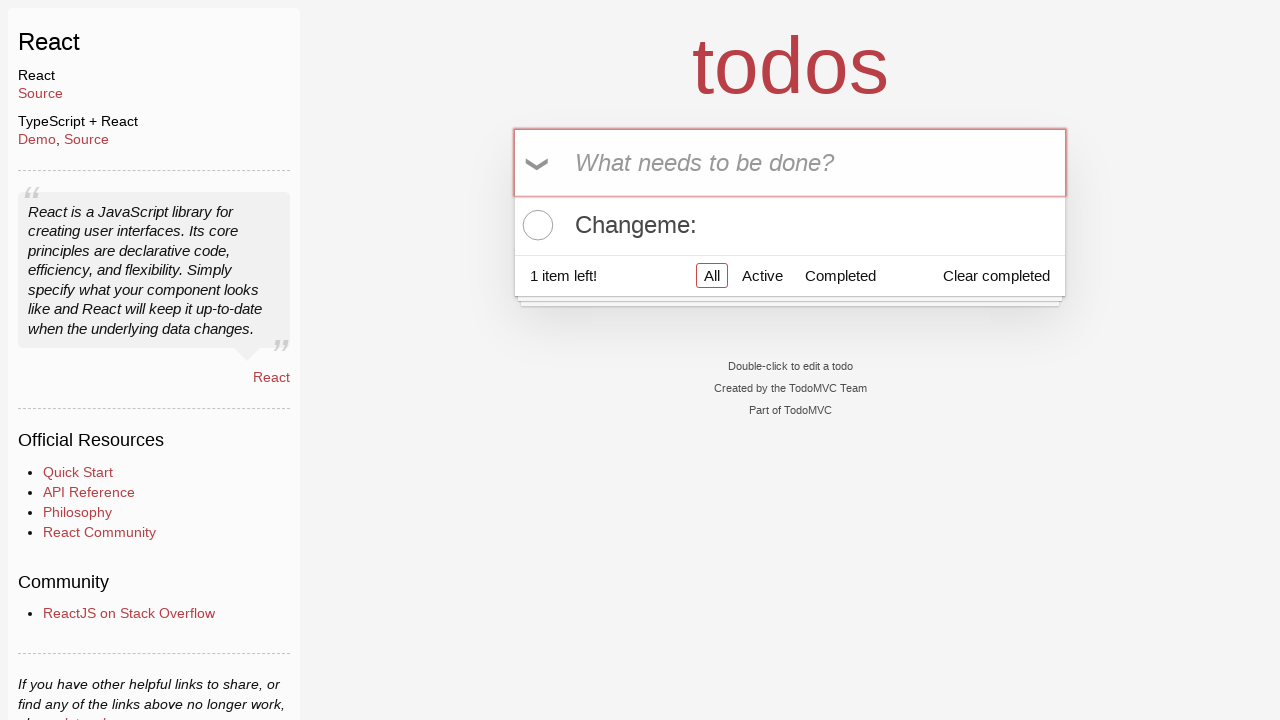

Double-clicked todo item label to enter edit mode at (790, 225) on internal:testid=[data-testid="todo-item-label"s]
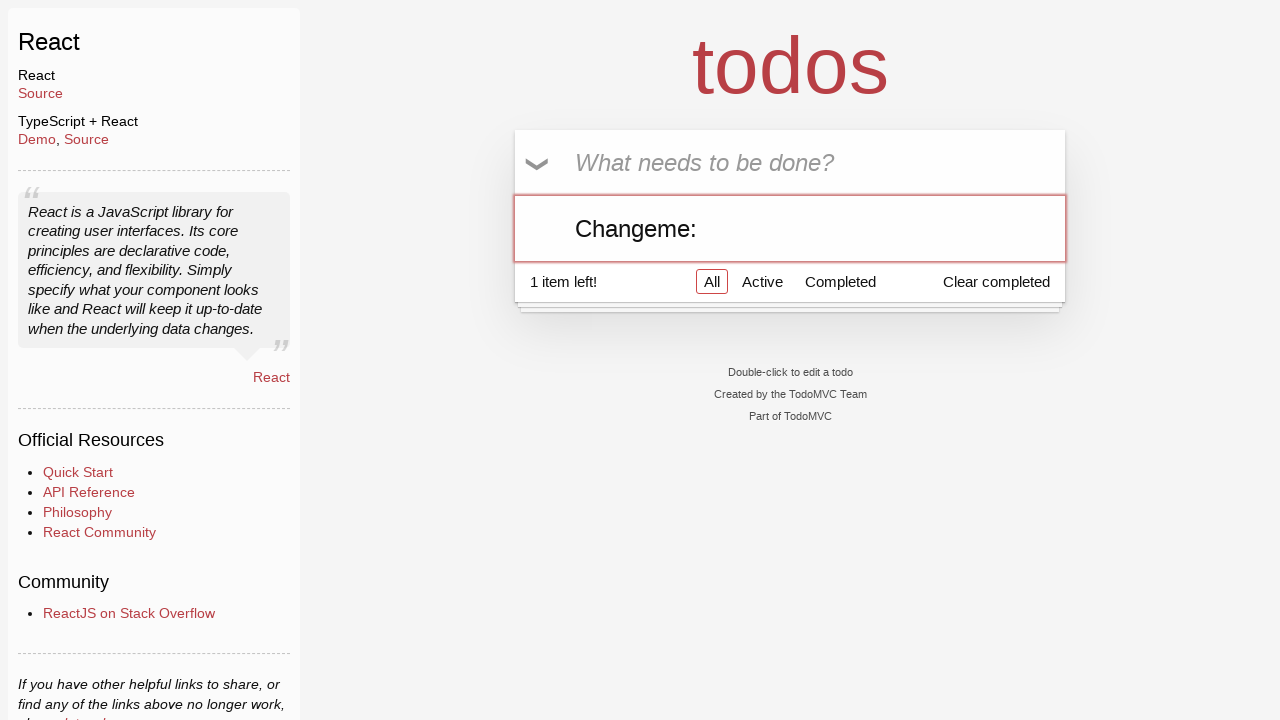

Filled text input with 'changed' to update todo name on internal:testid=[data-testid="todo-item"s] >> internal:testid=[data-testid="text
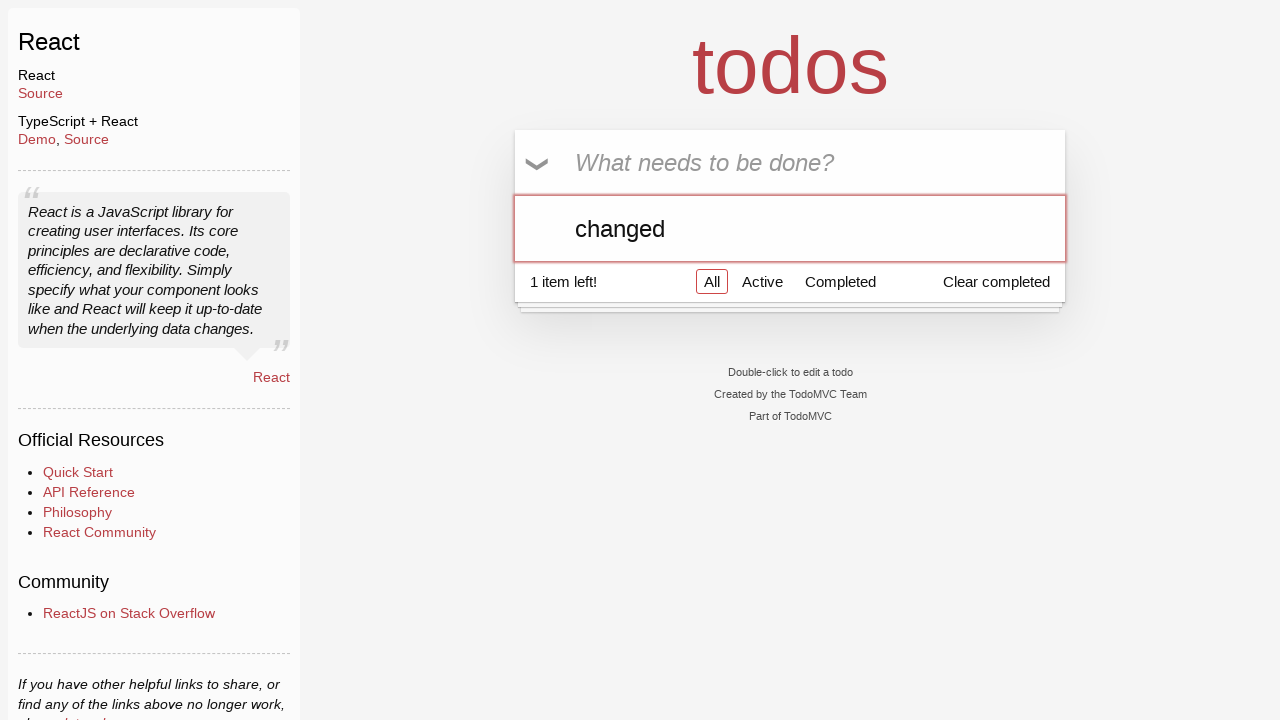

Pressed Enter to save the edited todo item on internal:testid=[data-testid="todo-item"s] >> internal:testid=[data-testid="text
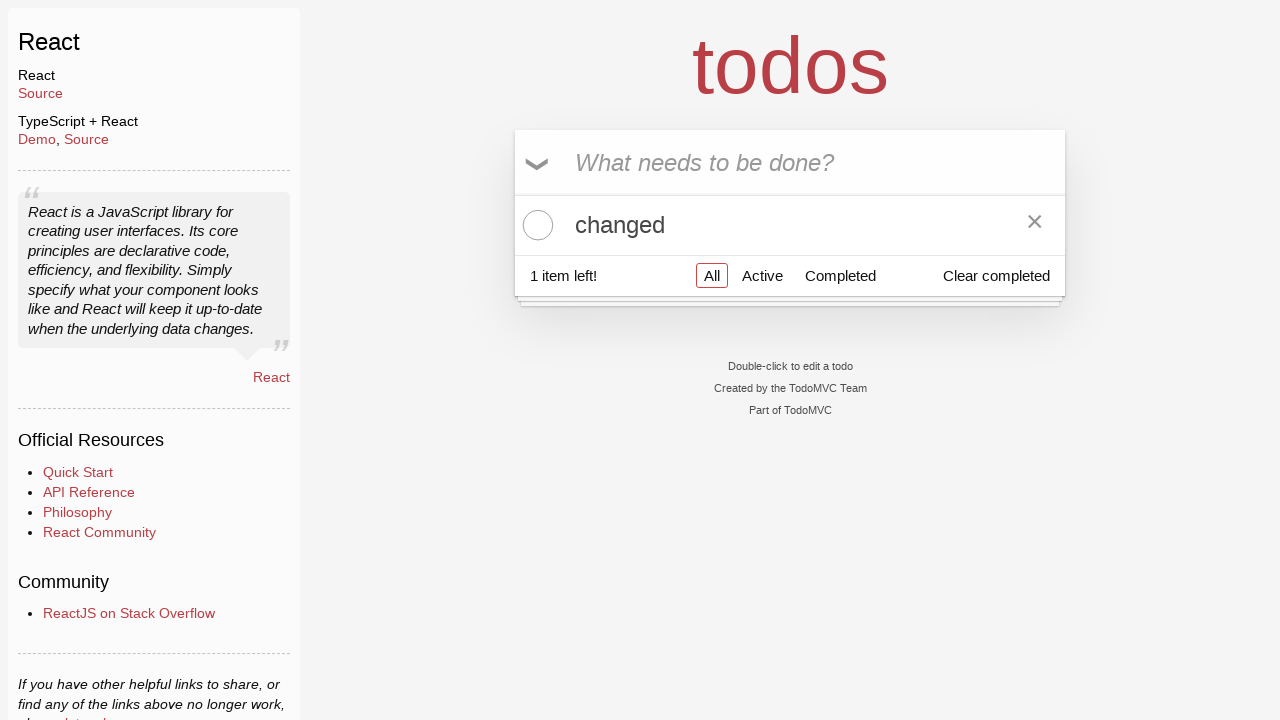

Verified edited todo item label is displayed
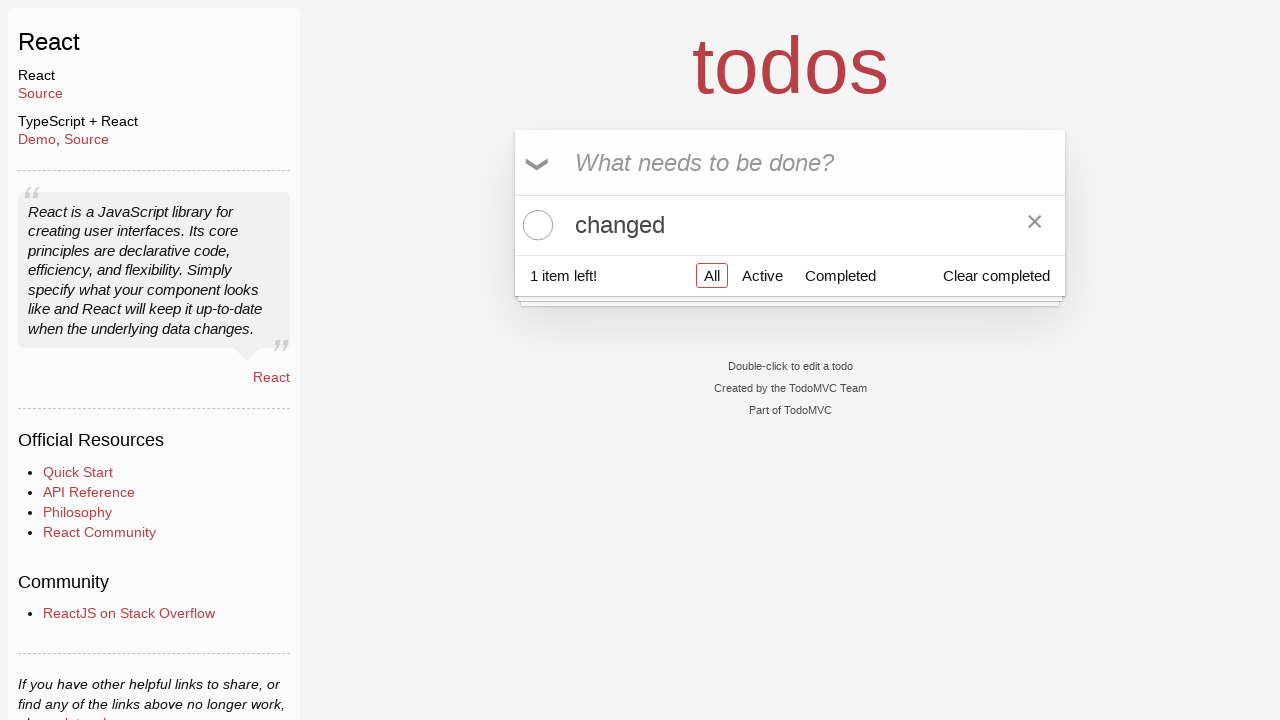

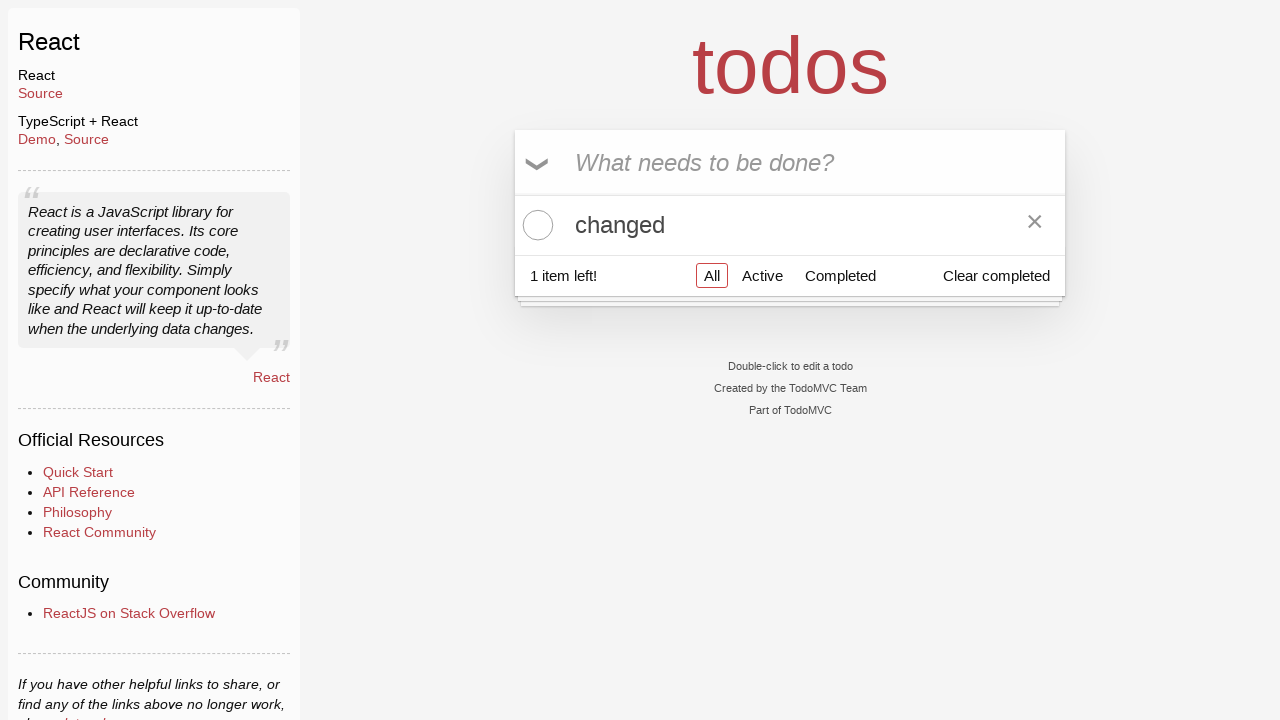